Tests checkbox functionality by toggling a checkbox on and off, verifying its selected state after each click, and counting all checkboxes on the page.

Starting URL: https://rahulshettyacademy.com/AutomationPractice/

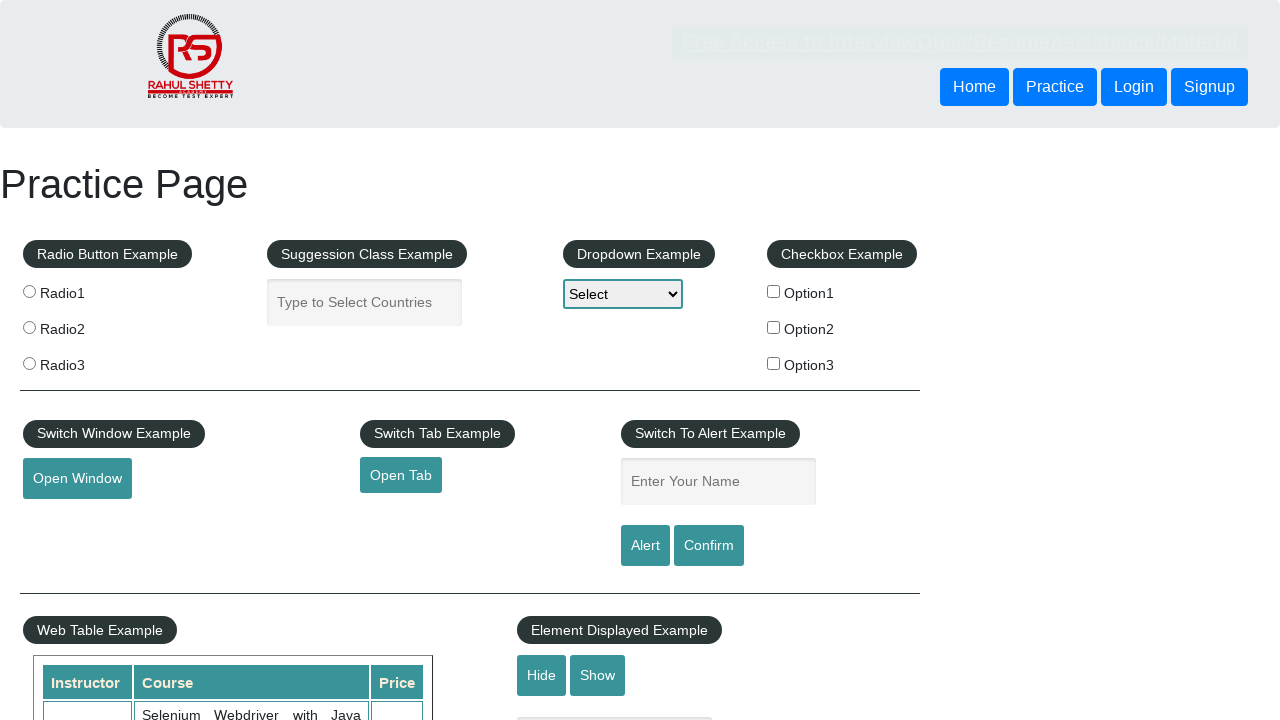

Located the first checkbox element with ID 'checkBoxOption1'
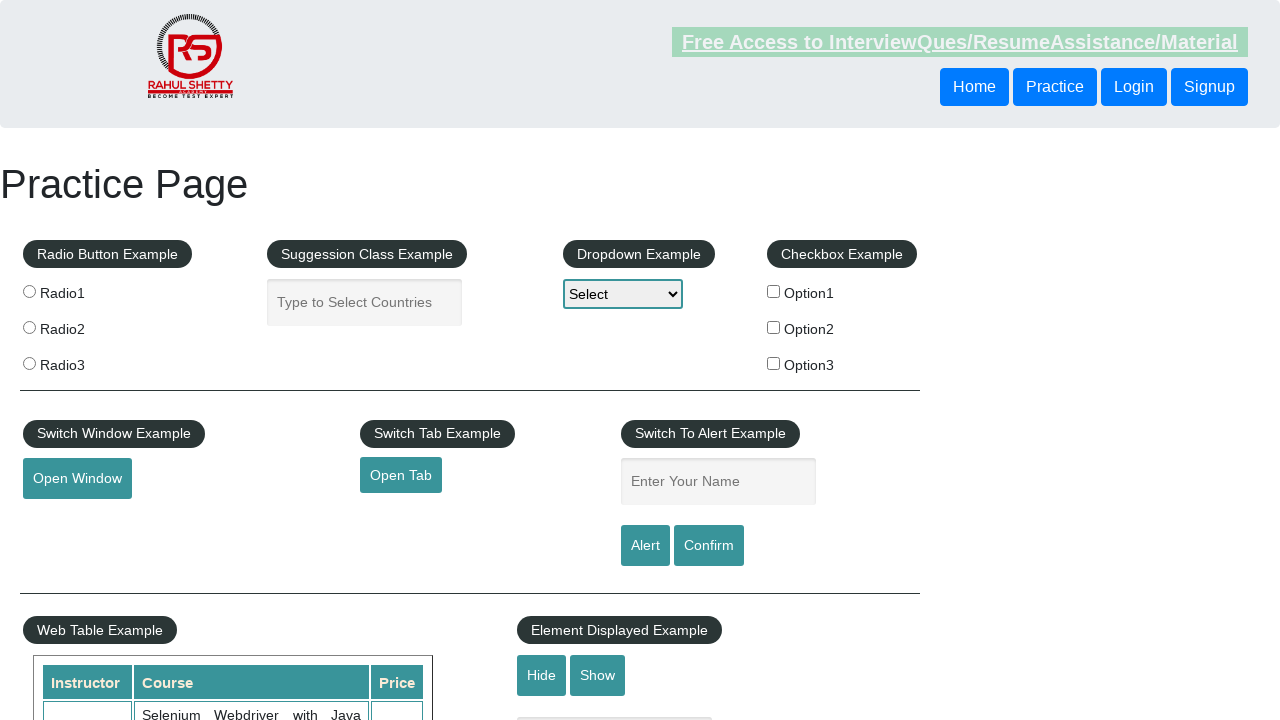

Verified initial checkbox state: False
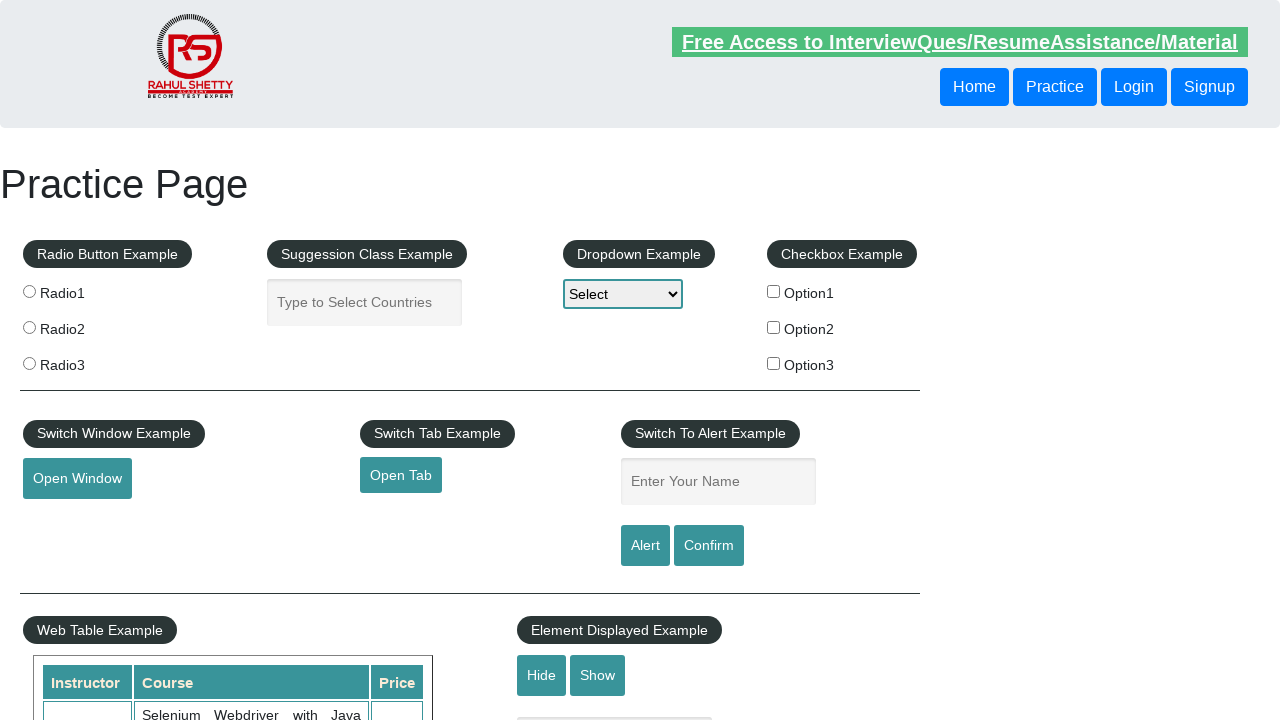

Clicked checkbox to toggle it to checked state at (774, 291) on #checkBoxOption1
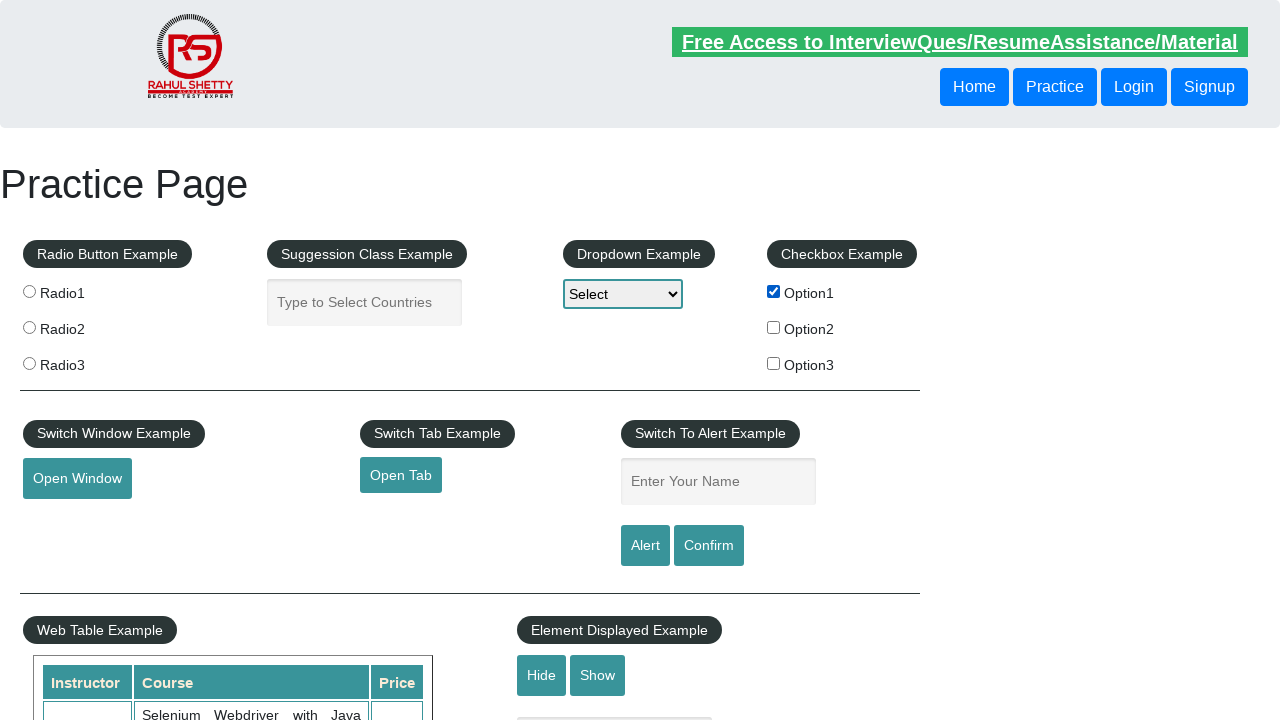

Verified checkbox is now checked: True
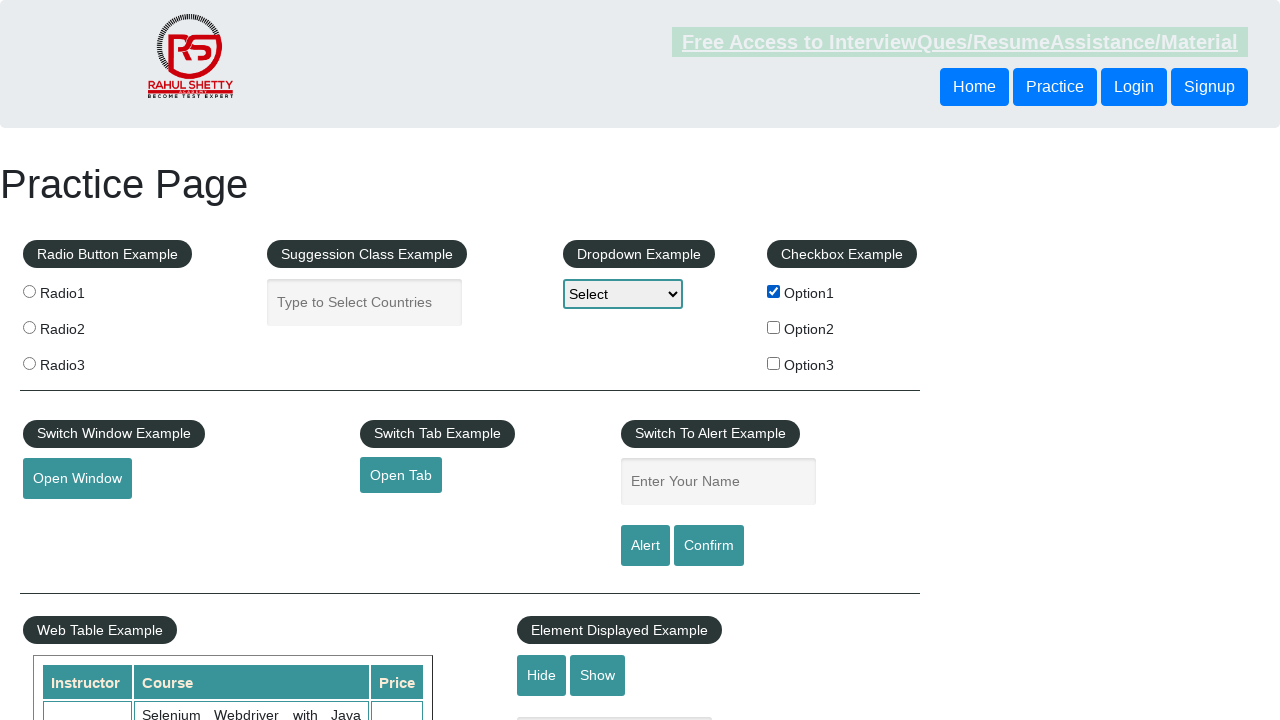

Clicked checkbox again to toggle it to unchecked state at (774, 291) on #checkBoxOption1
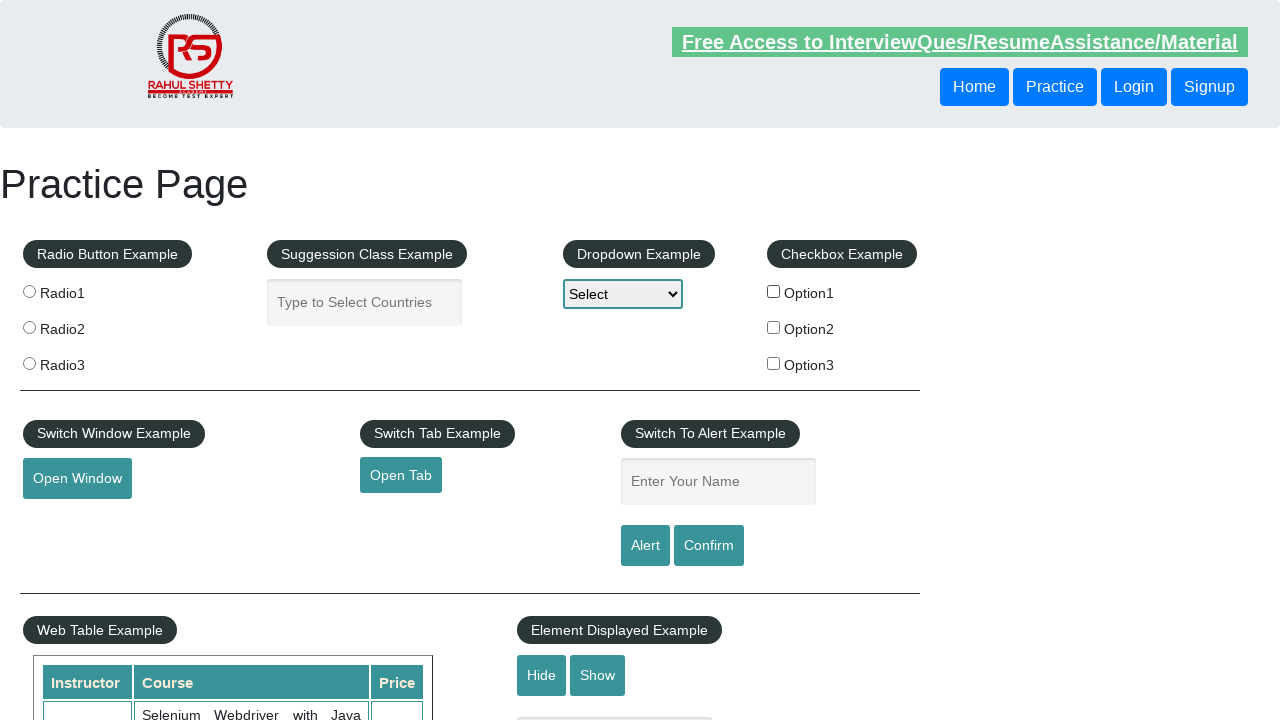

Verified checkbox is now unchecked: False
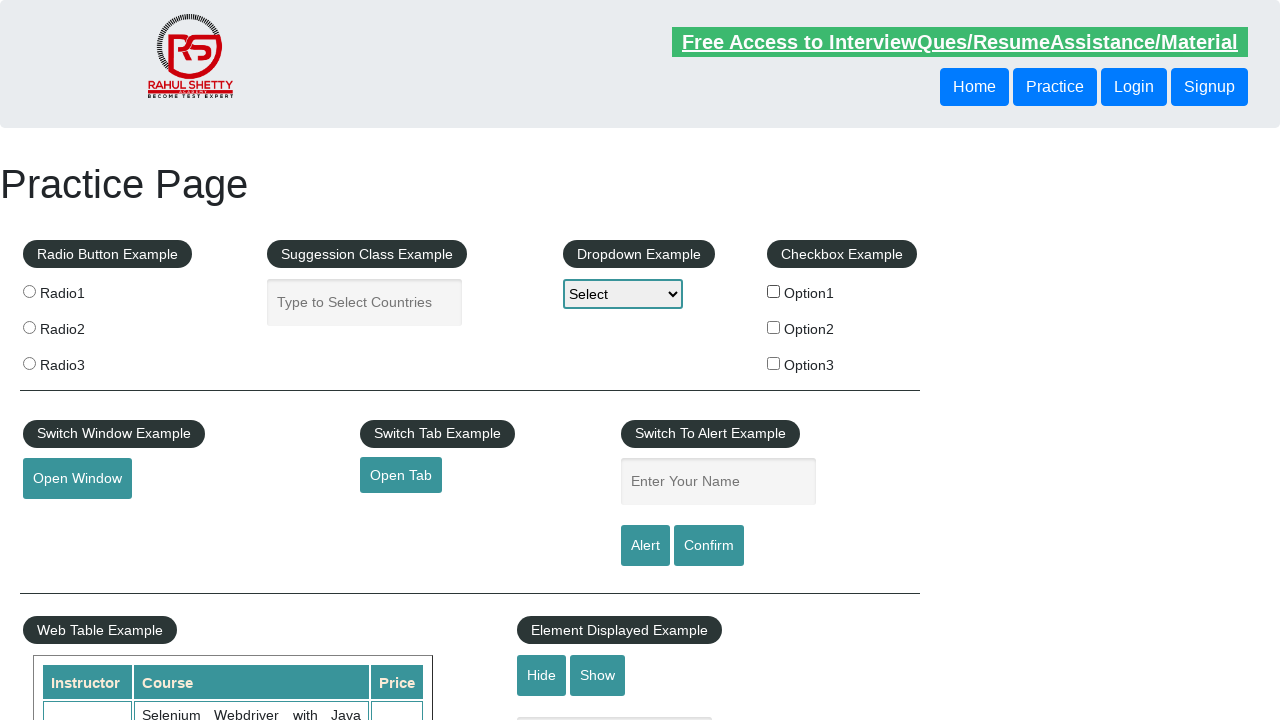

Located all checkbox elements on the page
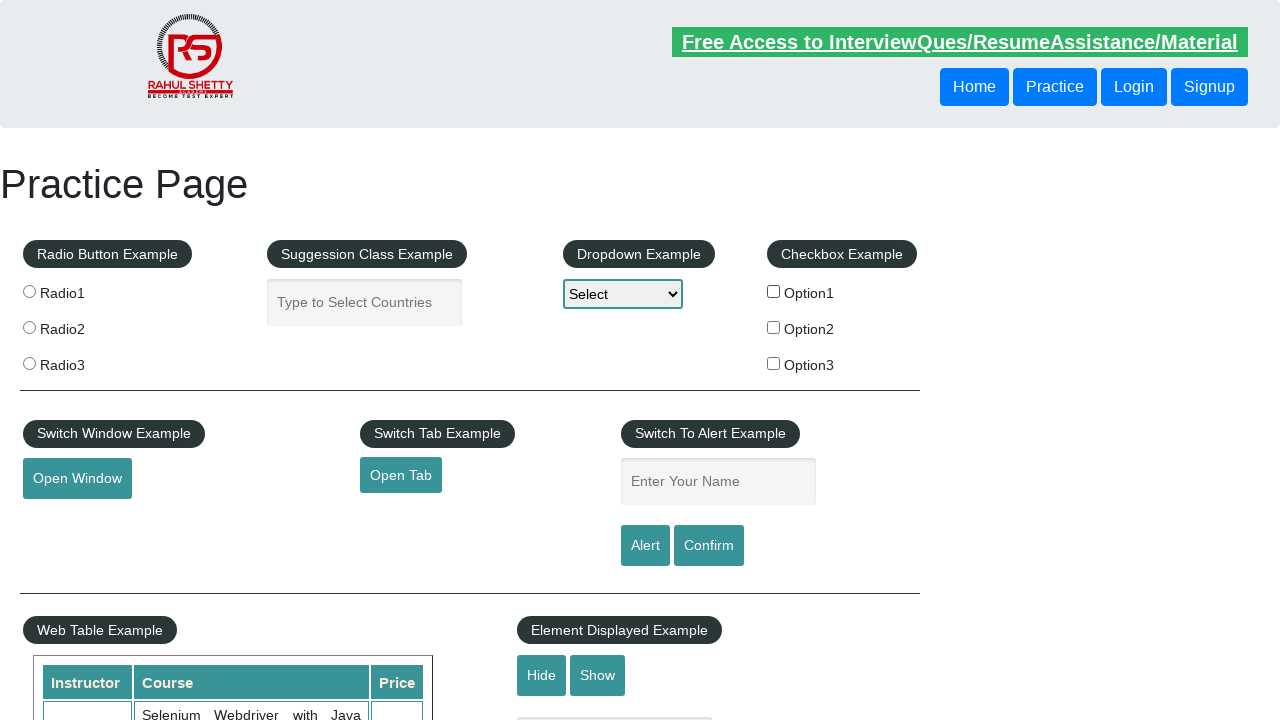

Counted total checkboxes on page: 3
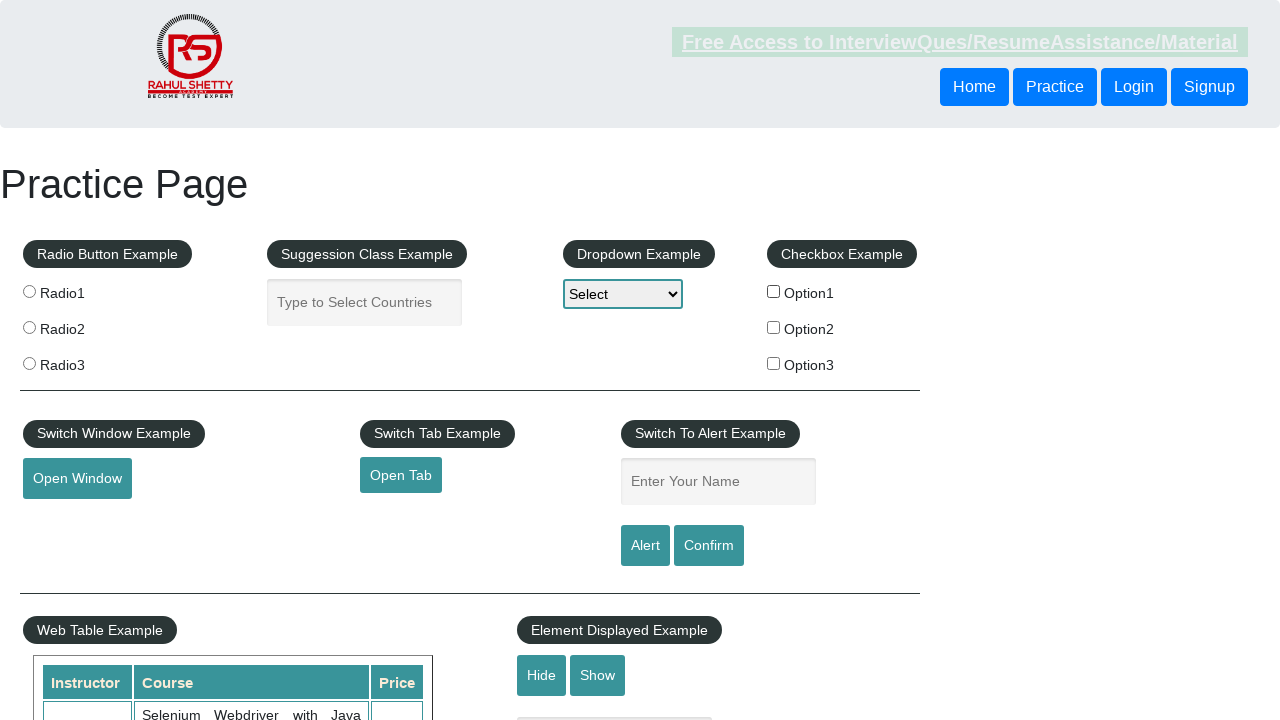

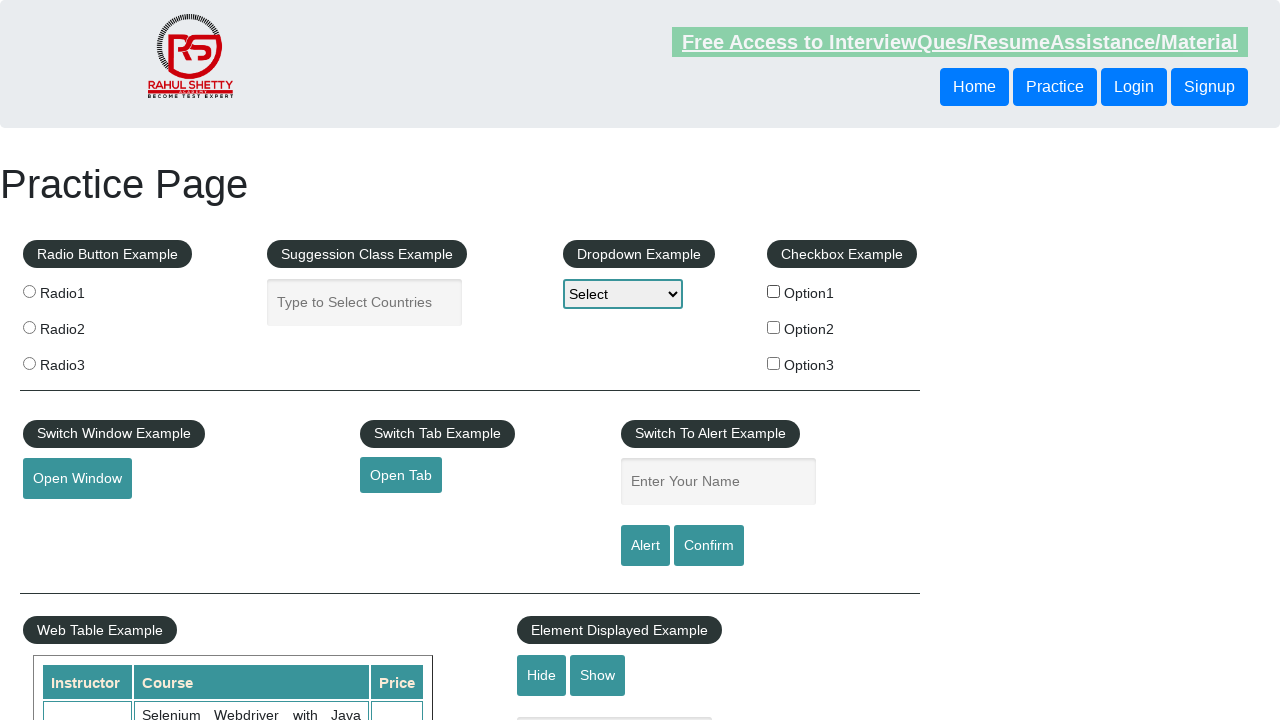